Tests clicking on a dynamically growing button and verifies that the event is triggered

Starting URL: https://testpages.herokuapp.com/styled/challenges/growing-clickable.html

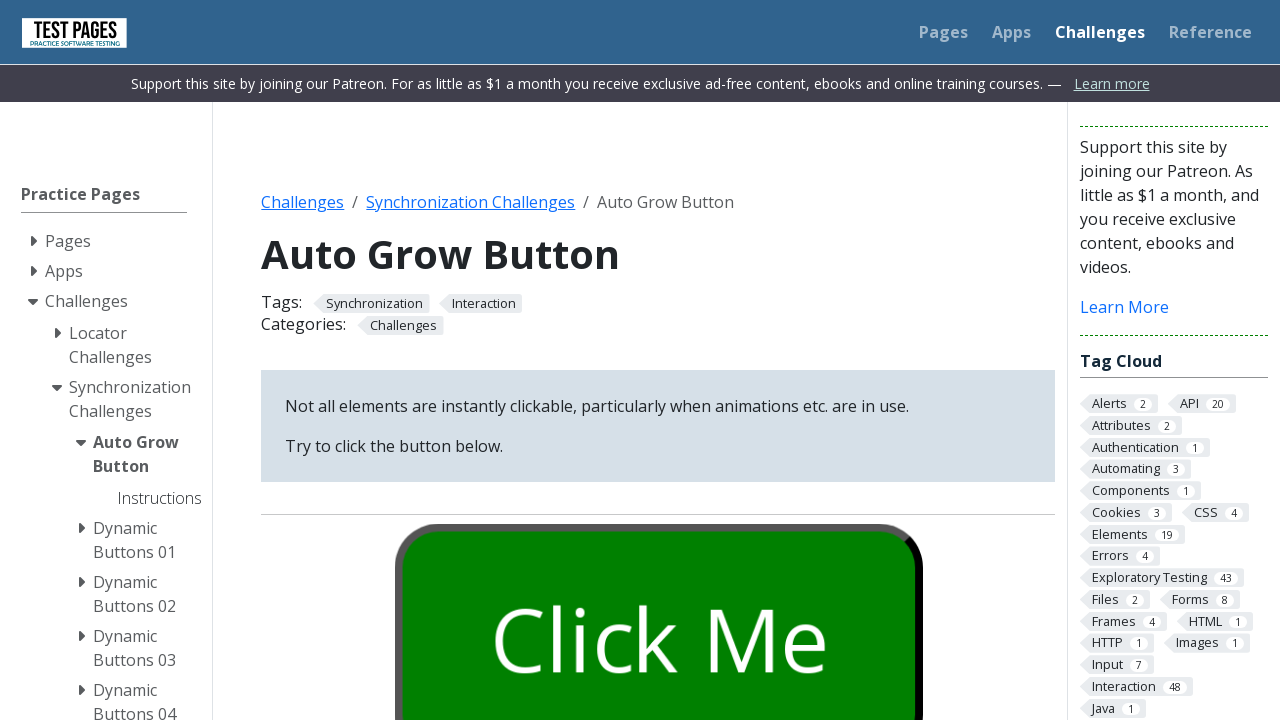

Waited 4 seconds for the button to grow and stabilize
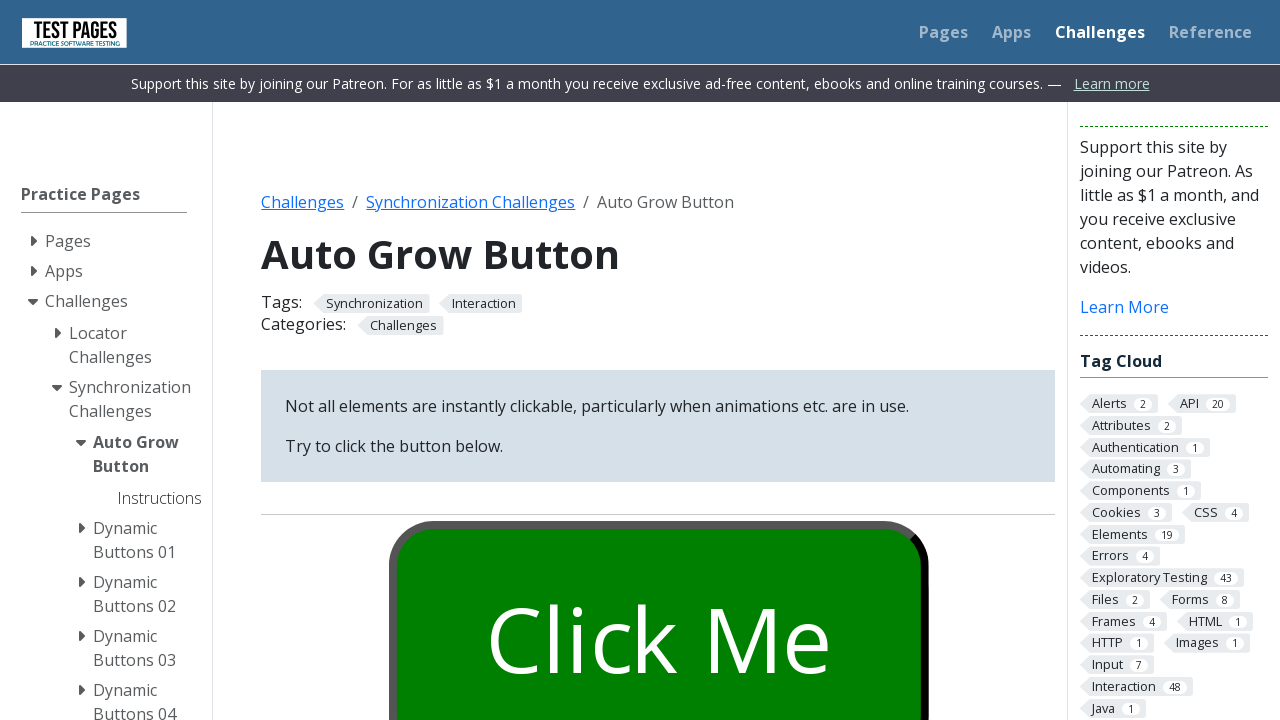

Clicked the growing button at (658, 600) on #growbutton
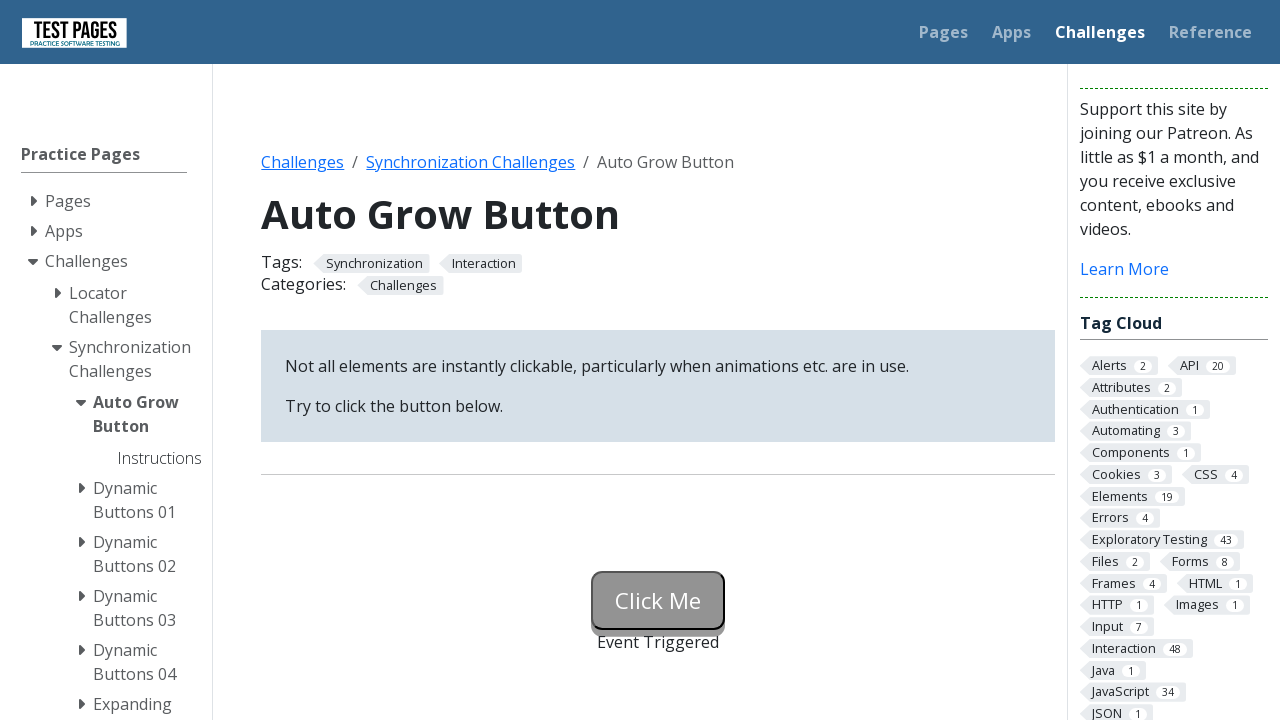

Verified that the status text displays 'Event Triggered'
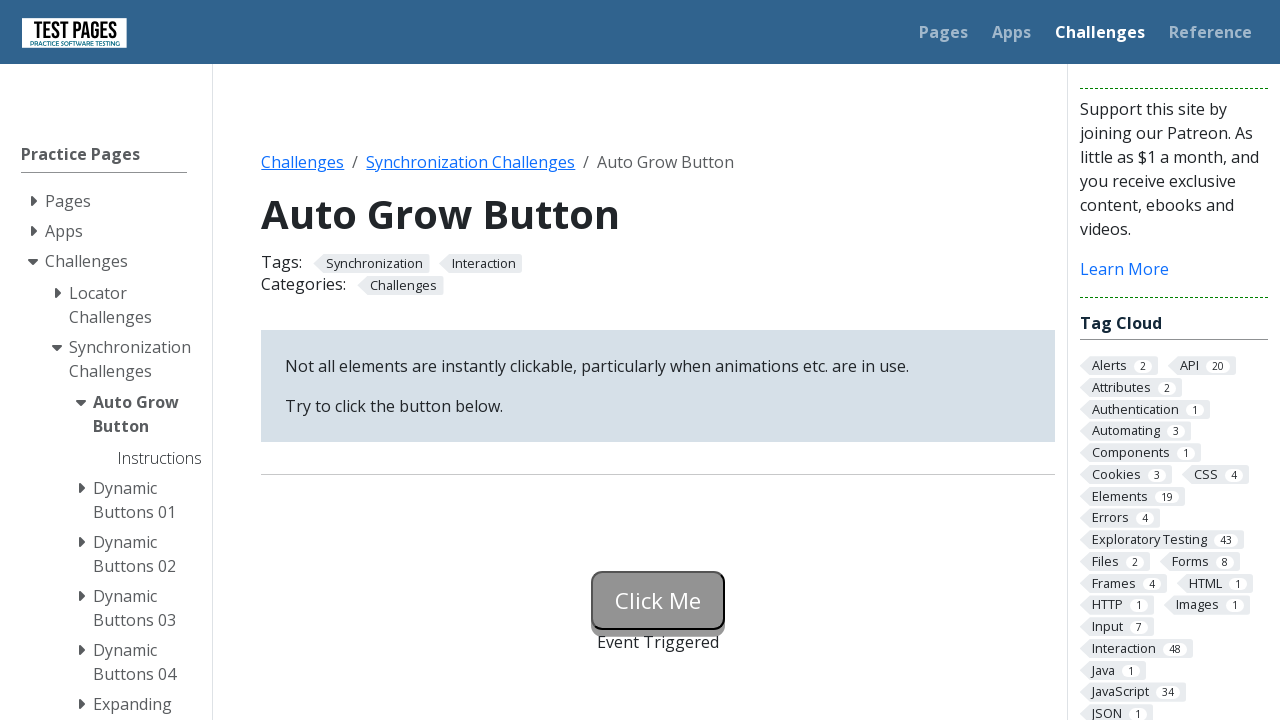

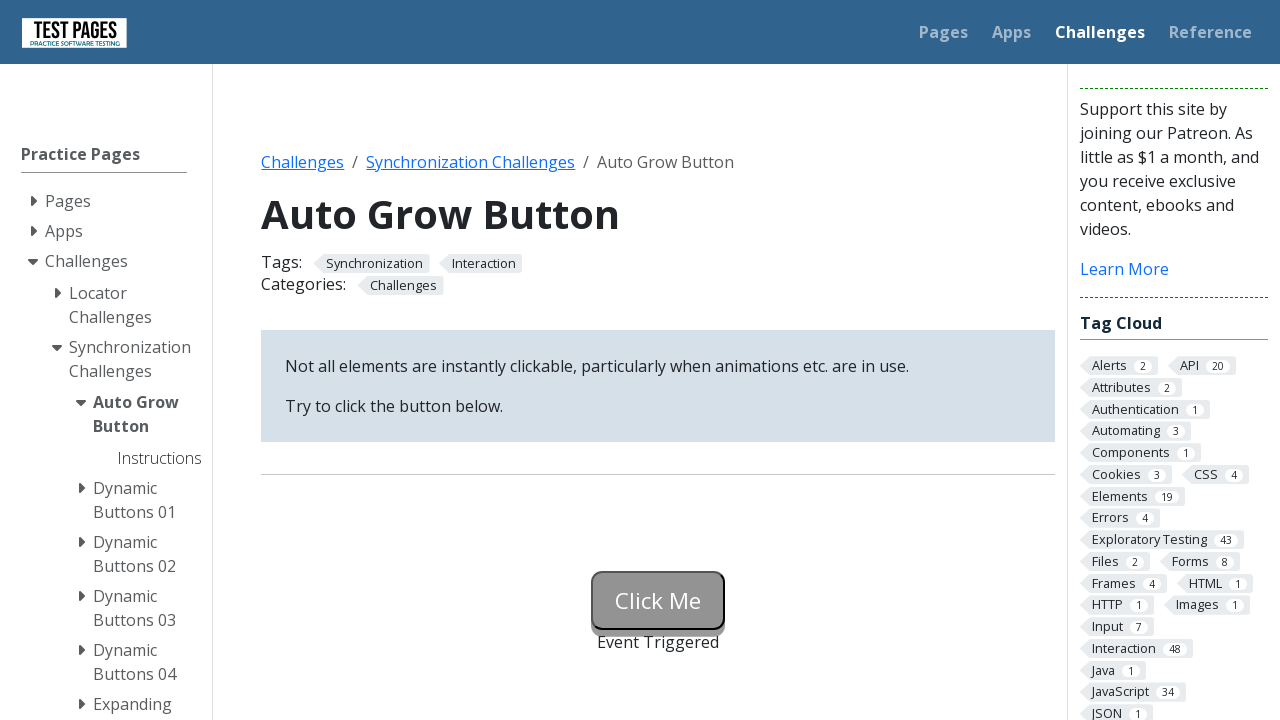